Tests explicit wait functionality by clicking a display button, waiting for an "Enabled" button to become visible, and then clicking it

Starting URL: https://syntaxprojects.com/synchronization-explicit-wait.php

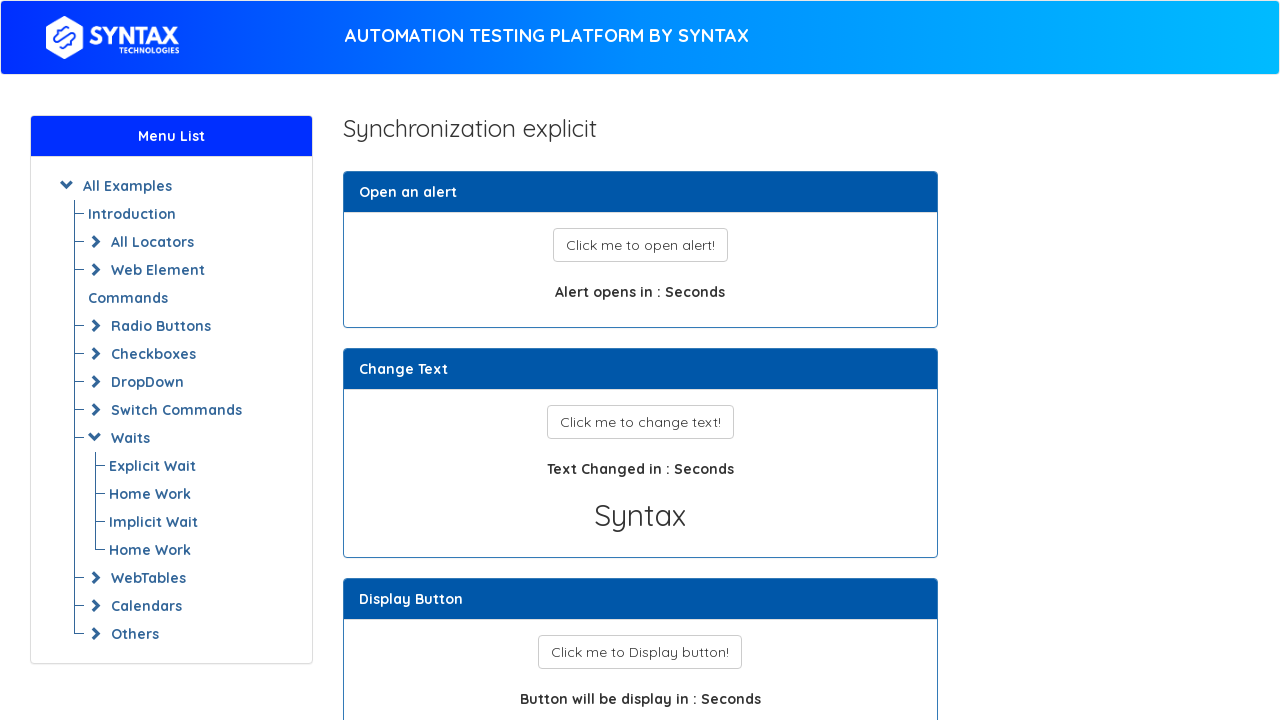

Clicked the display button at (640, 652) on xpath=//button[@id='display_button']
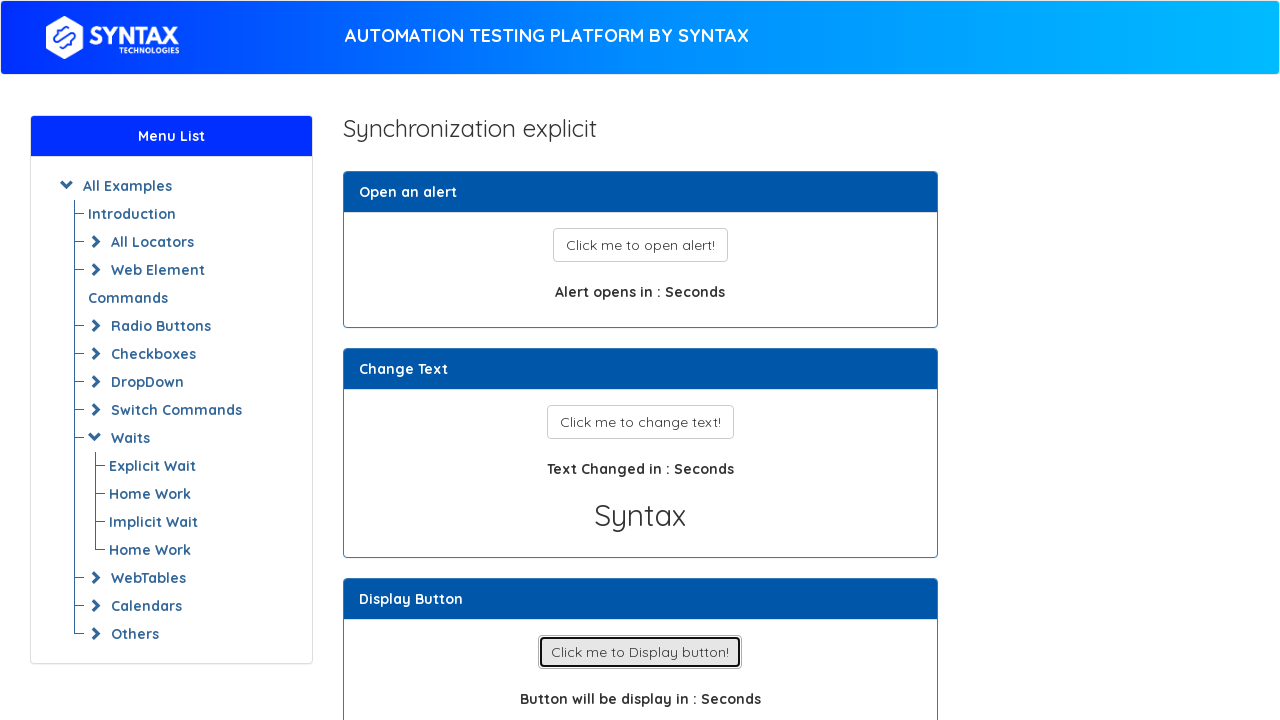

Waited for the Enabled button to become visible
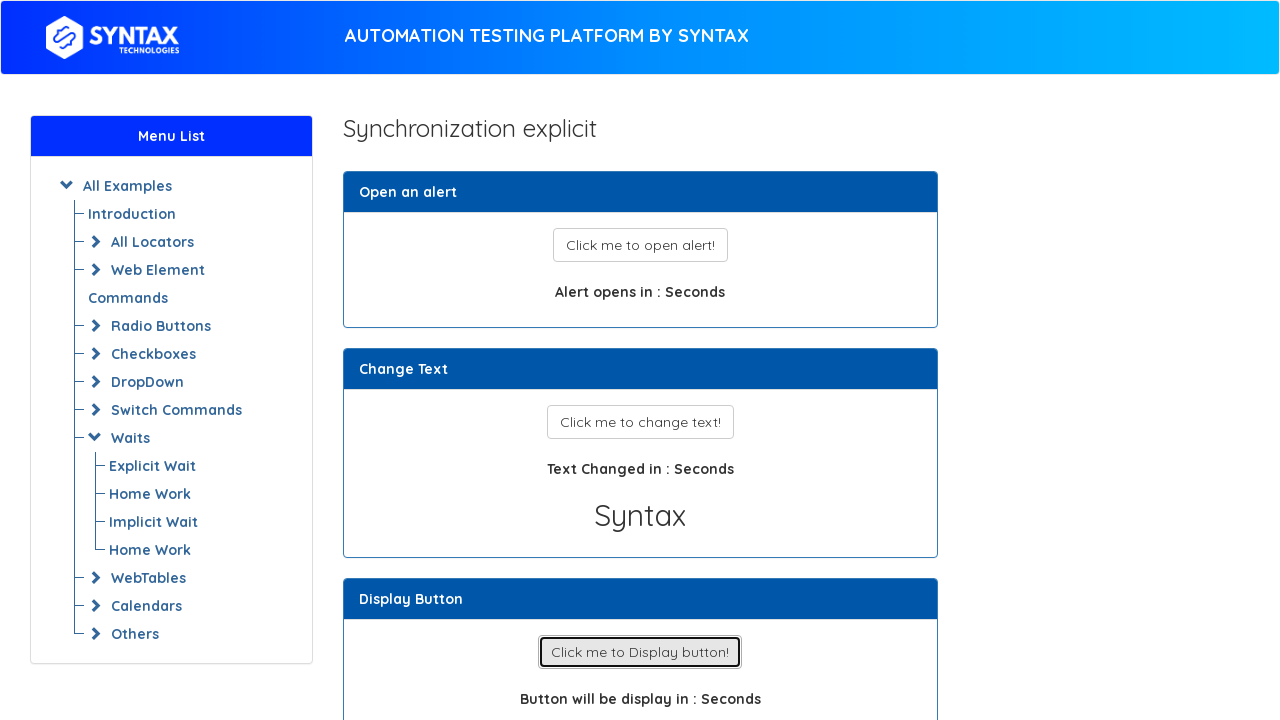

Clicked the Enabled button at (640, 361) on xpath=//button[text()='Enabled']
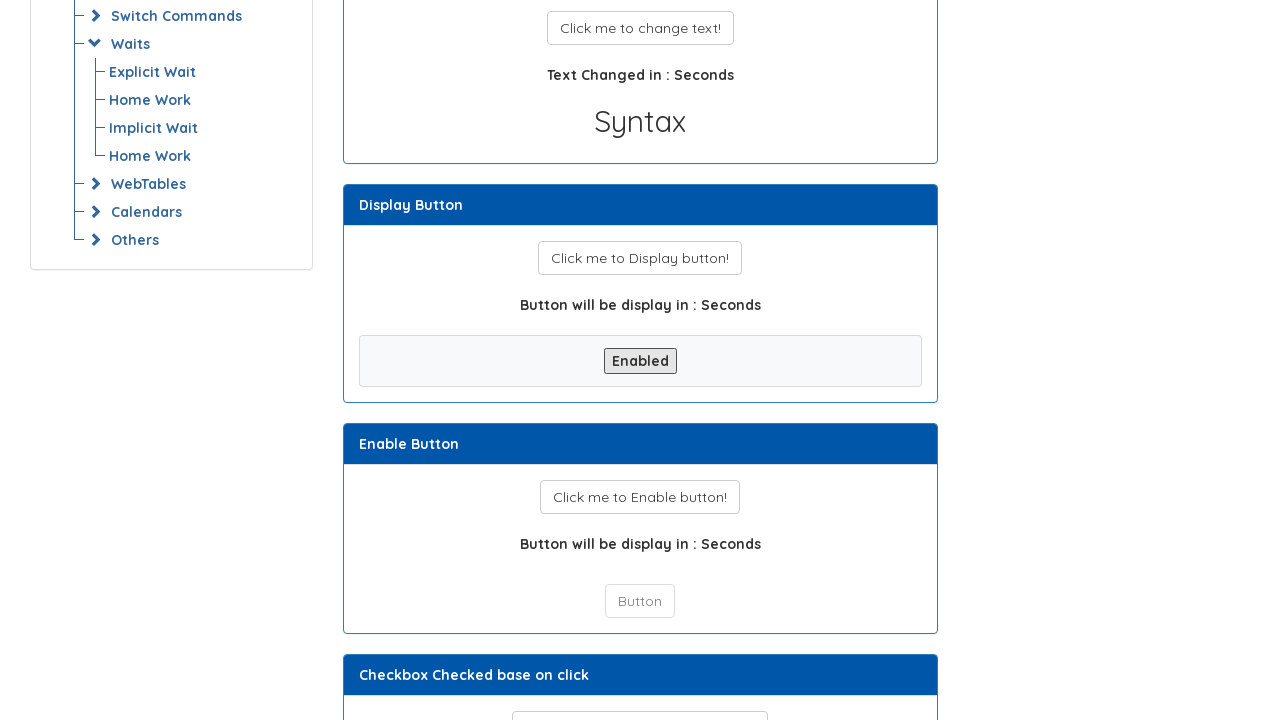

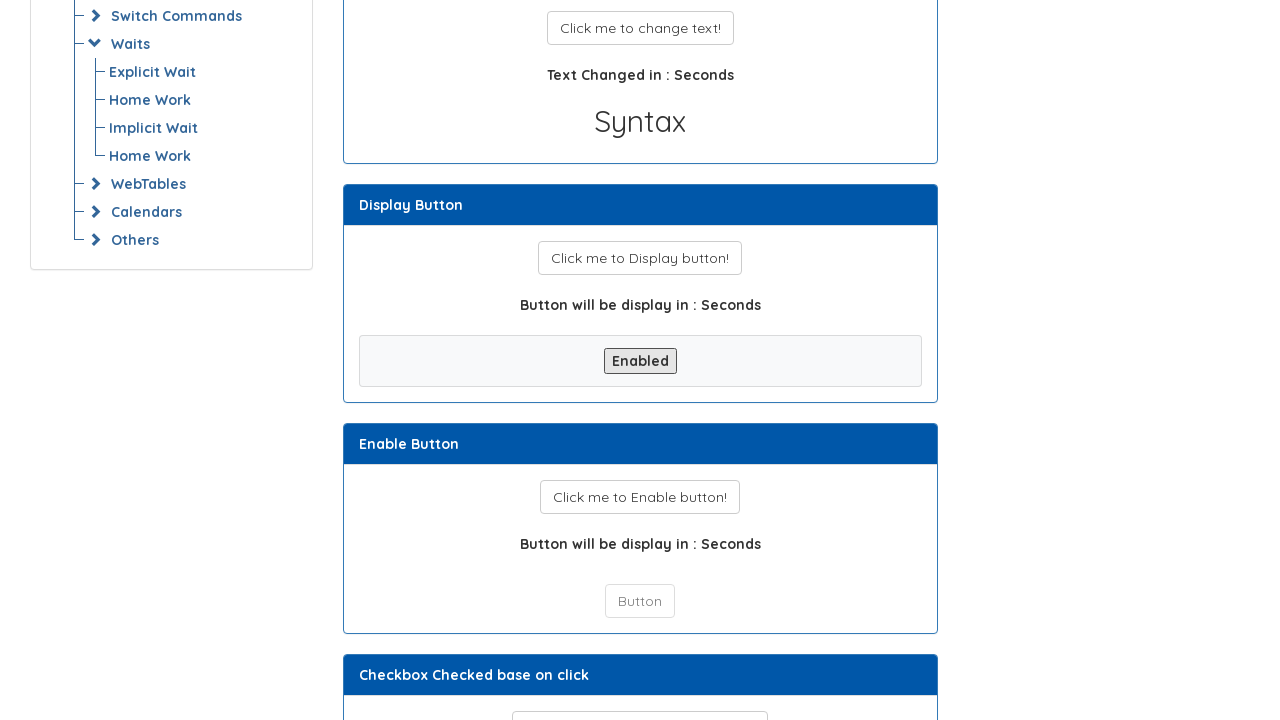